Tests a math challenge page by reading an input value, calculating the logarithm of the absolute value of 12 times the sine of that value, filling in the answer, and submitting the form.

Starting URL: http://suninjuly.github.io/redirect_page.html

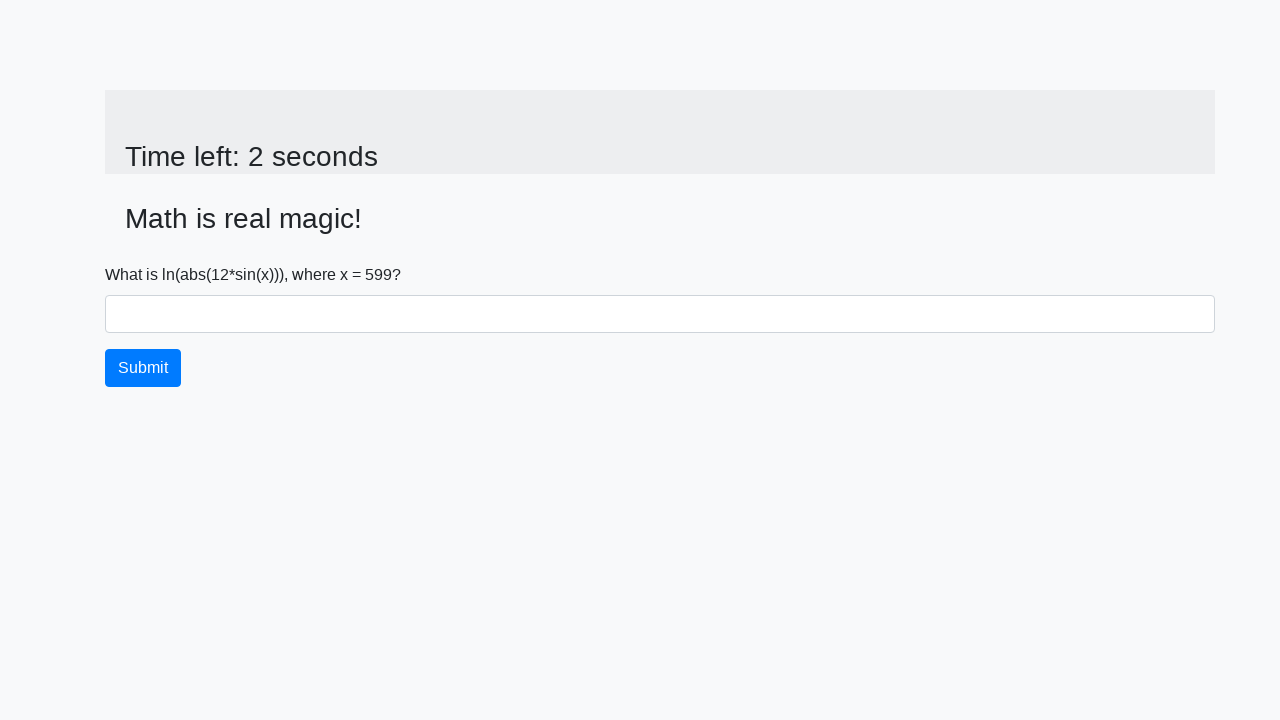

Located the input value element
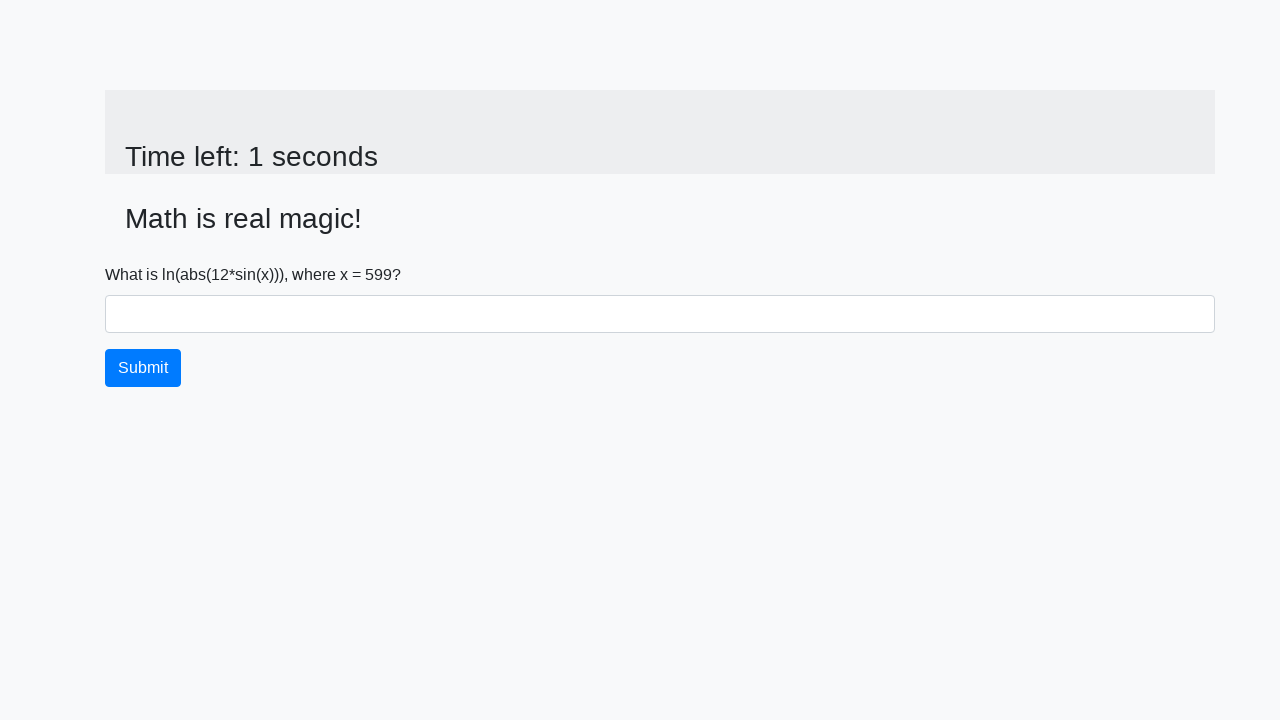

Retrieved input value: 599
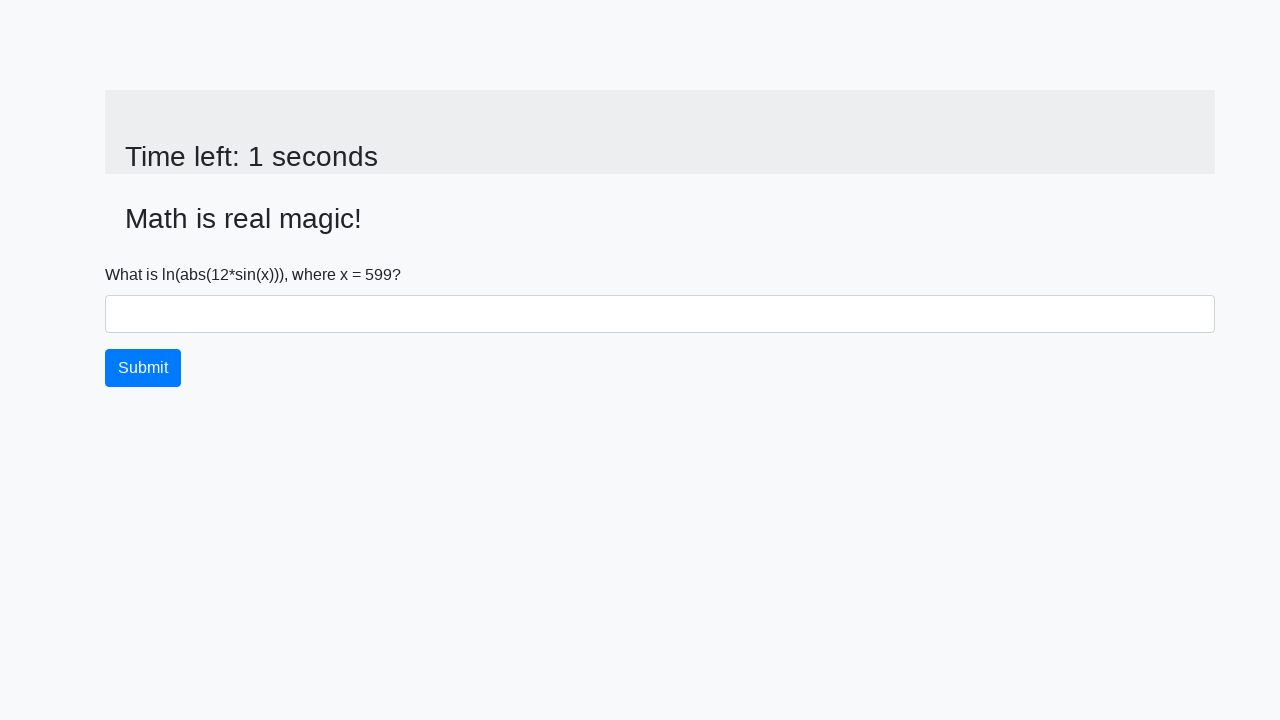

Calculated answer using logarithm formula: 2.3393271398200715
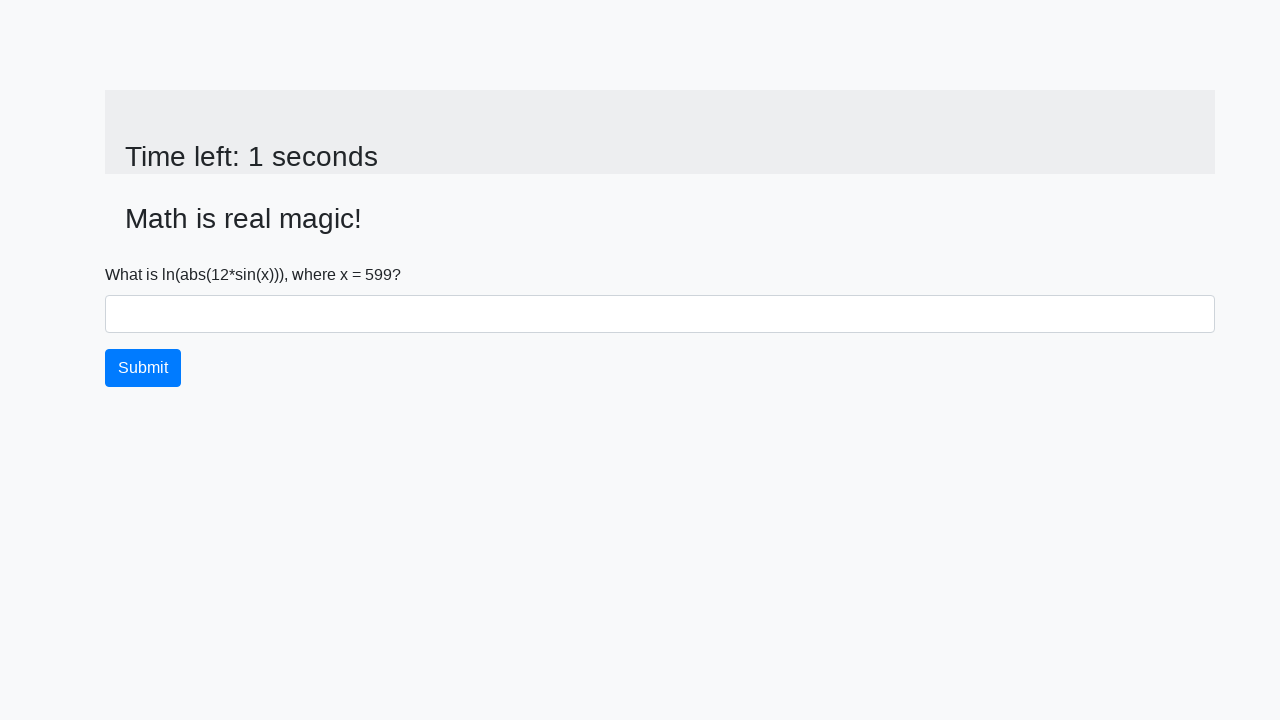

Filled answer field with calculated value: 2.3393271398200715 on #answer
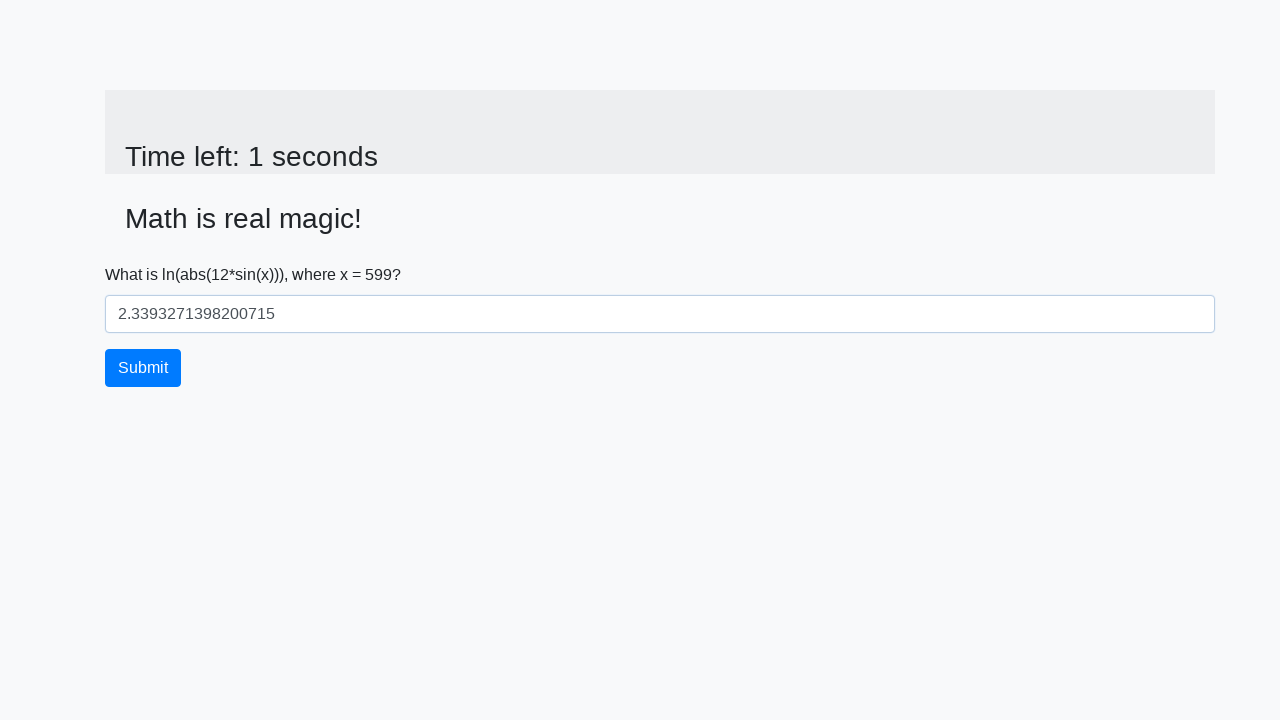

Clicked the submit button to submit the form at (143, 368) on .btn.btn-primary
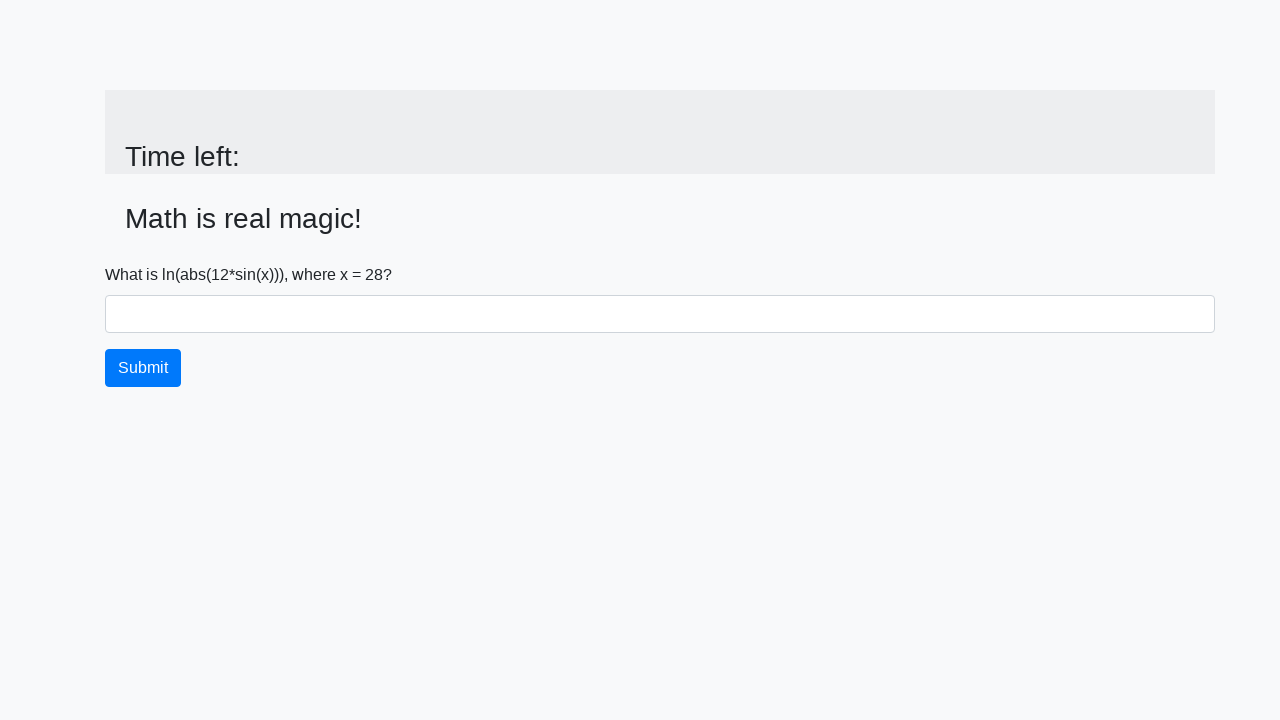

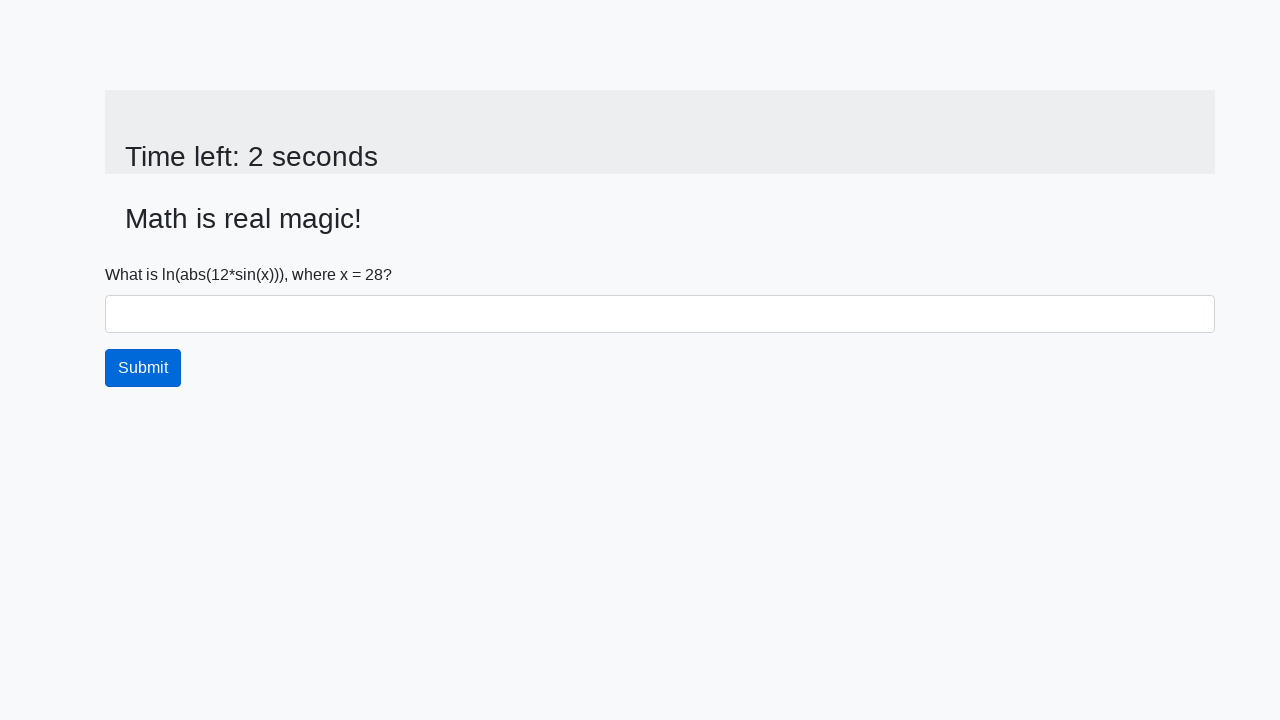